Navigates to the FPUNE university homepage, clicks on the third "Acceder" (Access) link, and then clicks on the "Ingeniería de Sistemas" (Systems Engineering) heading.

Starting URL: https://www.fpune.edu.py/v2/pagina/index

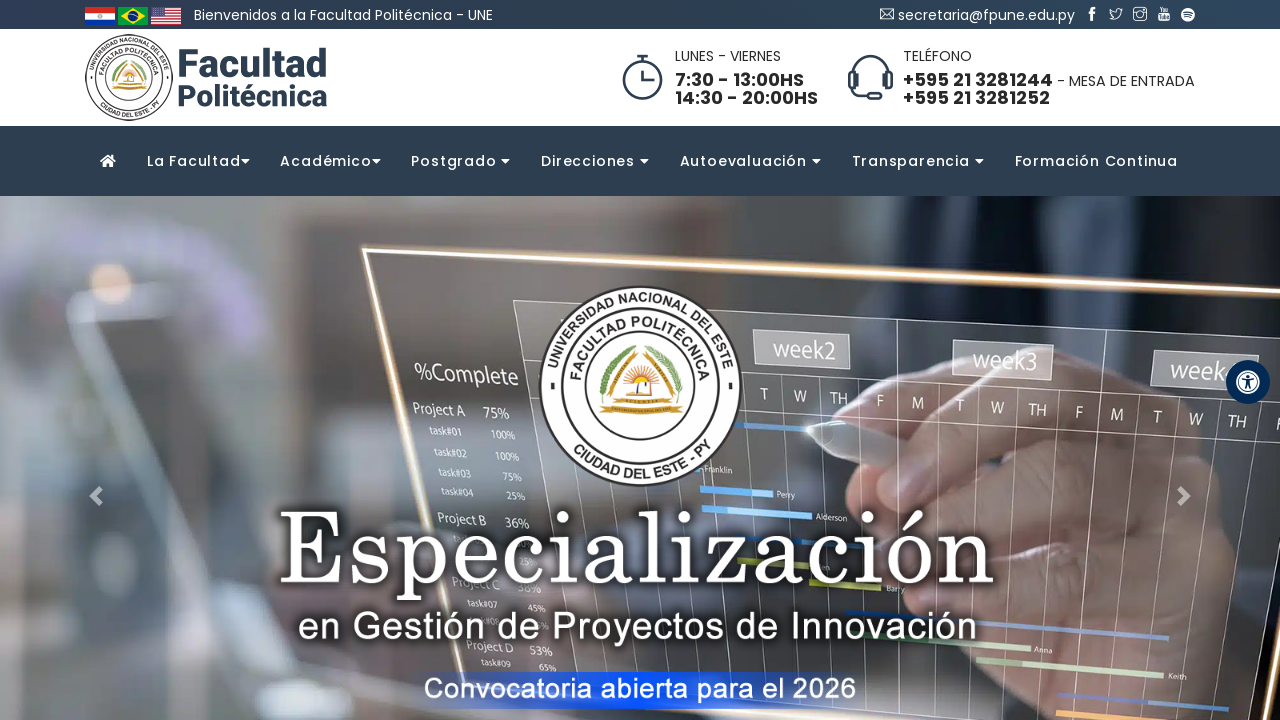

Navigated to FPUNE university homepage
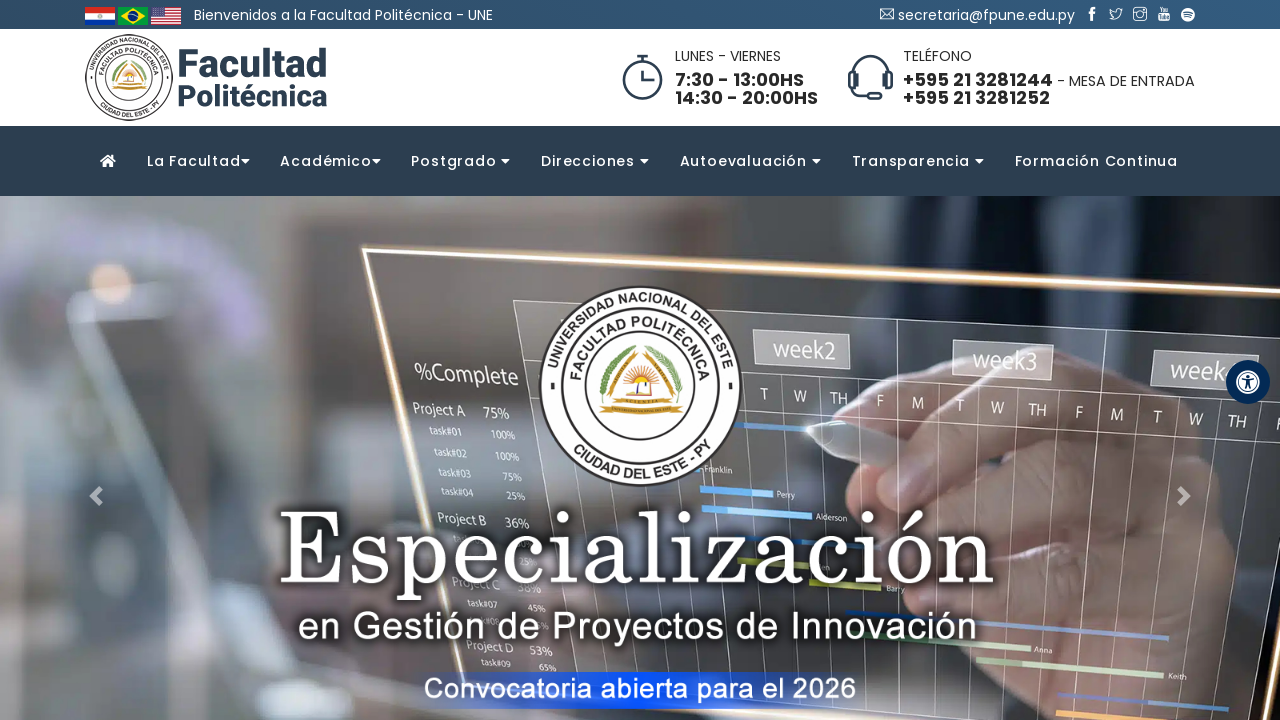

Clicked on the third 'Acceder' (Access) link at (1068, 361) on internal:role=link[name="Acceder "i] >> nth=3
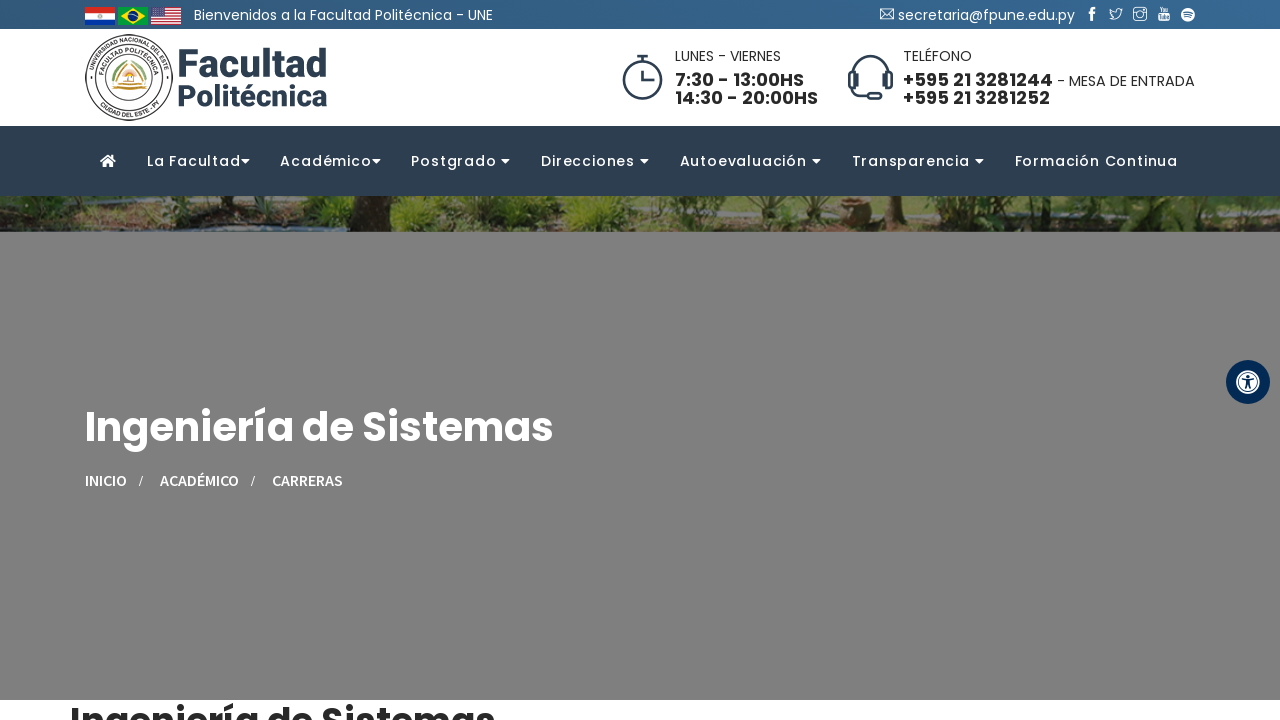

Clicked on 'Ingeniería de Sistemas' (Systems Engineering) heading at (640, 426) on internal:role=heading[name="Ingeniería de Sistemas"i] >> nth=0
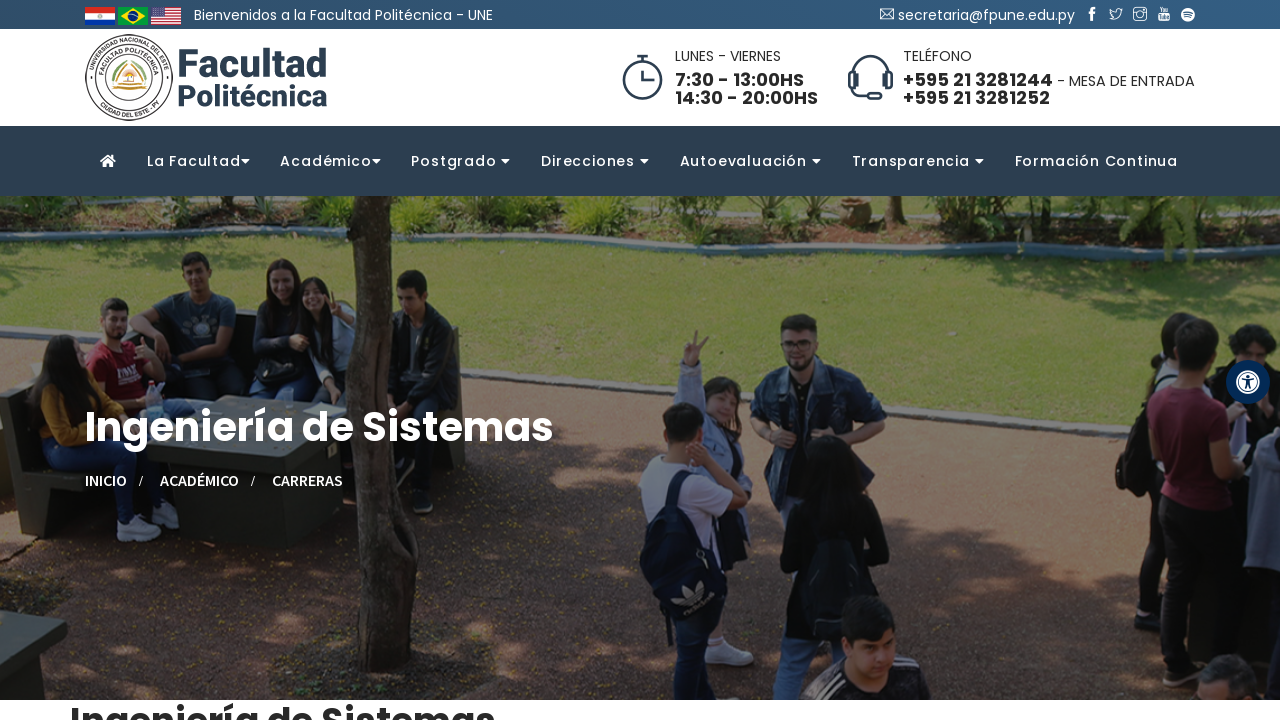

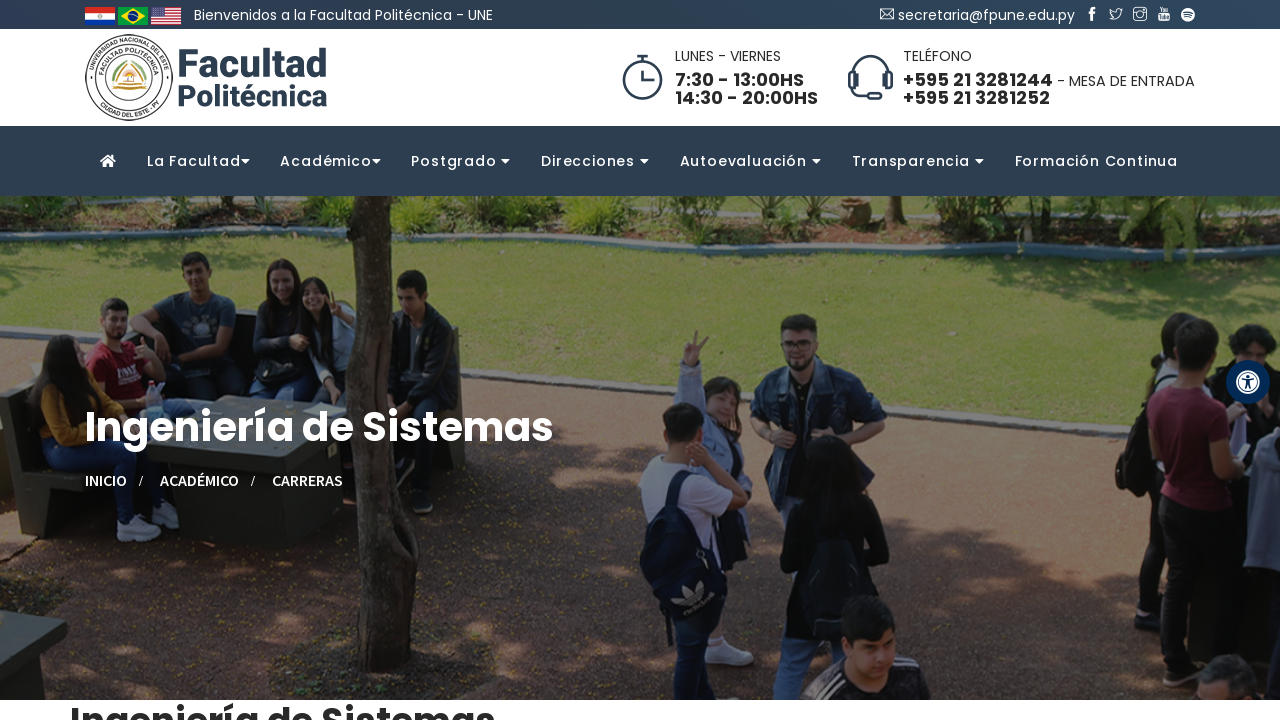